Tests JavaScript alert handling by navigating to W3Schools alert documentation, opening the "Try it Yourself" example in a new window, switching to an iframe, triggering an alert, accepting it, then returning to the main page and navigating to another method page.

Starting URL: https://www.w3schools.com/jsref/met_win_alert.asp

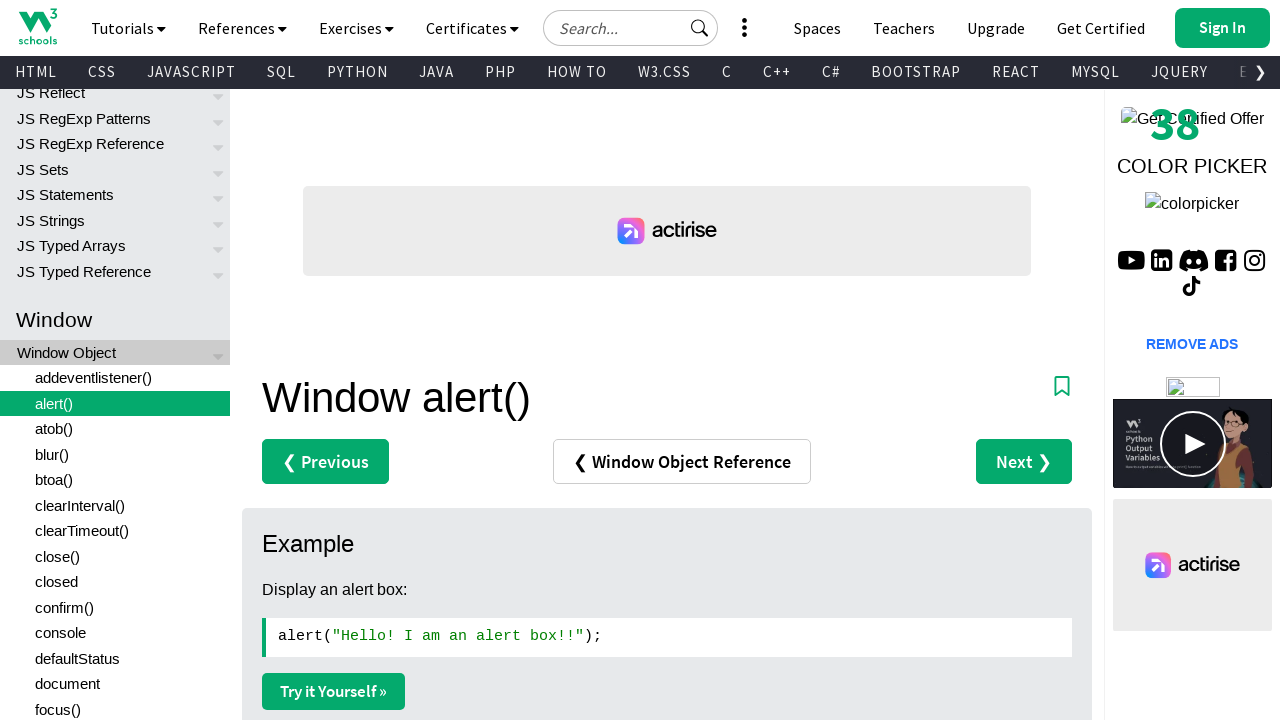

Clicked 'Try it Yourself' link to open alert example in new window at (334, 360) on a[href='tryit.asp?filename=tryjsref_alert2']
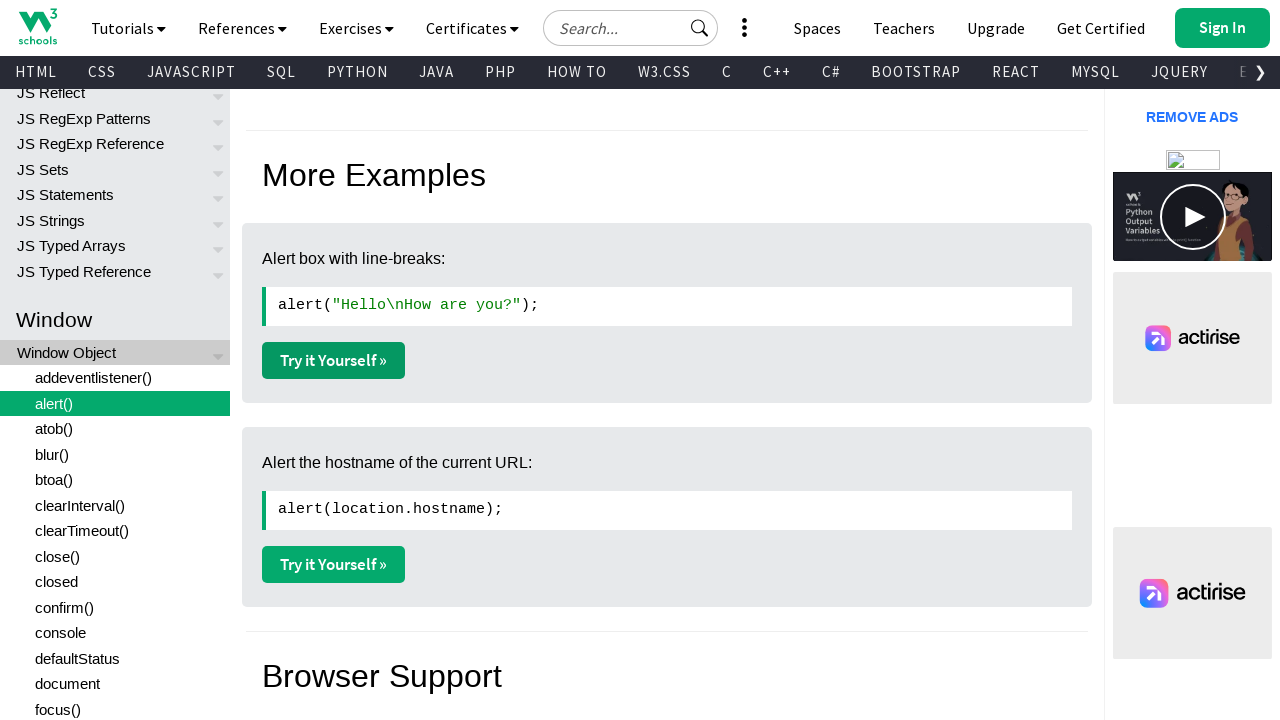

New page opened and loaded successfully
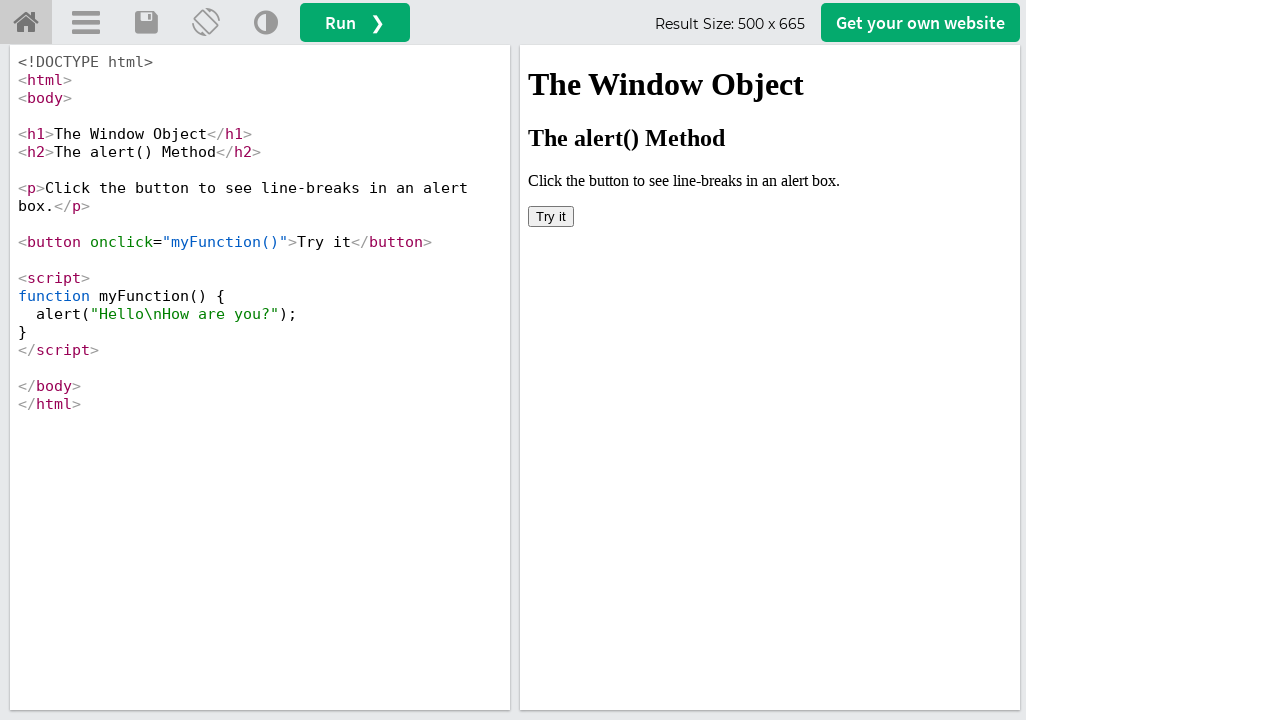

Located iframe with ID 'iframeResult'
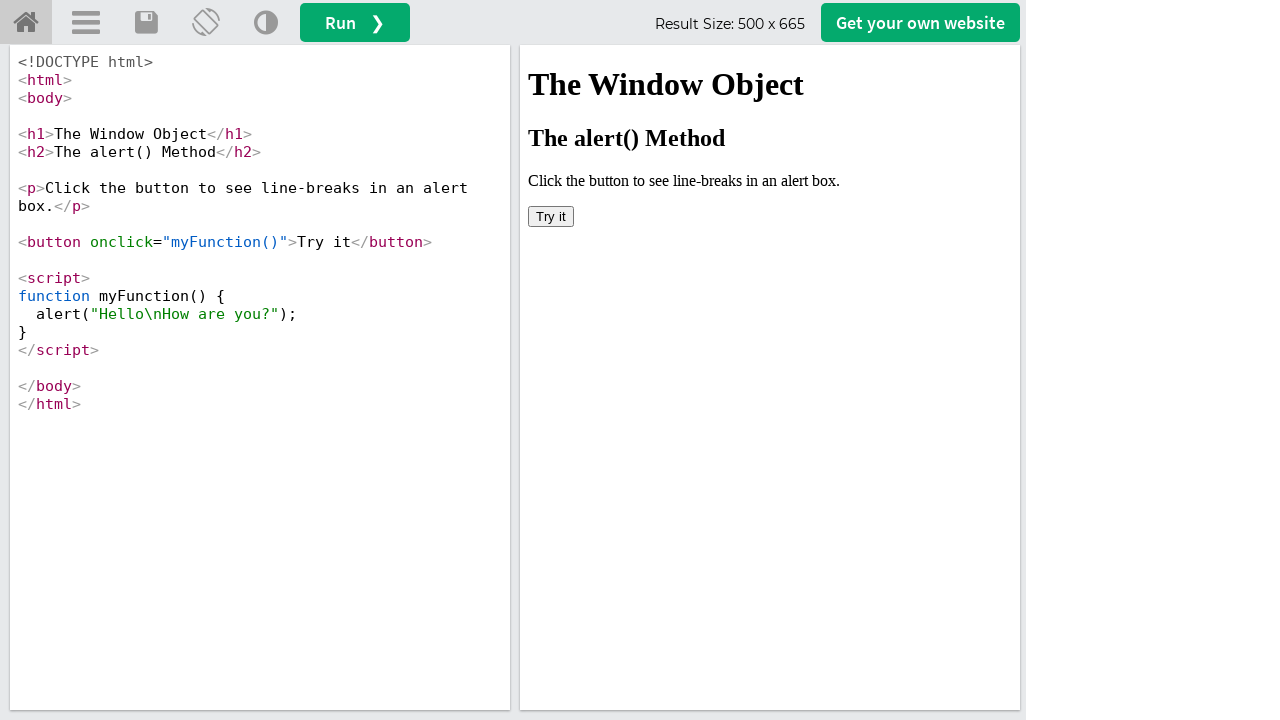

Set up dialog handler to automatically accept alerts
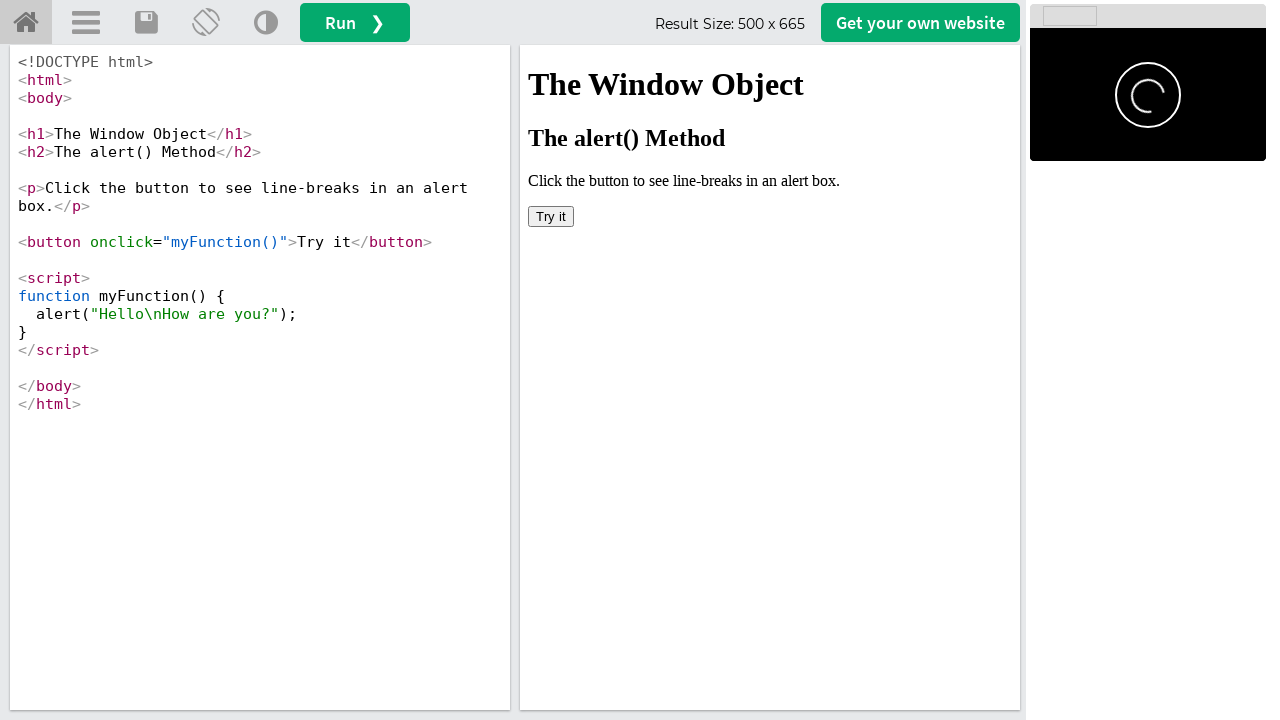

Clicked button inside iframe that triggers the JavaScript alert at (551, 216) on #iframeResult >> internal:control=enter-frame >> button[onclick='myFunction()']
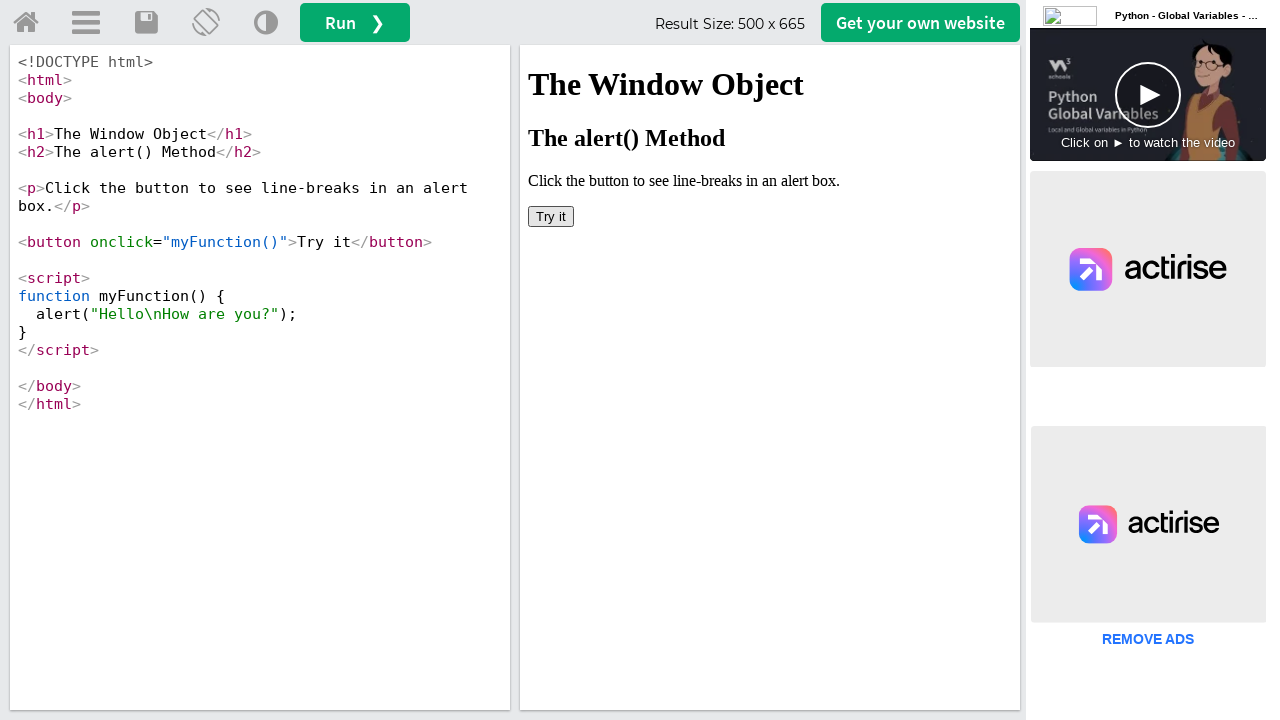

Alert was triggered and accepted, waited for completion
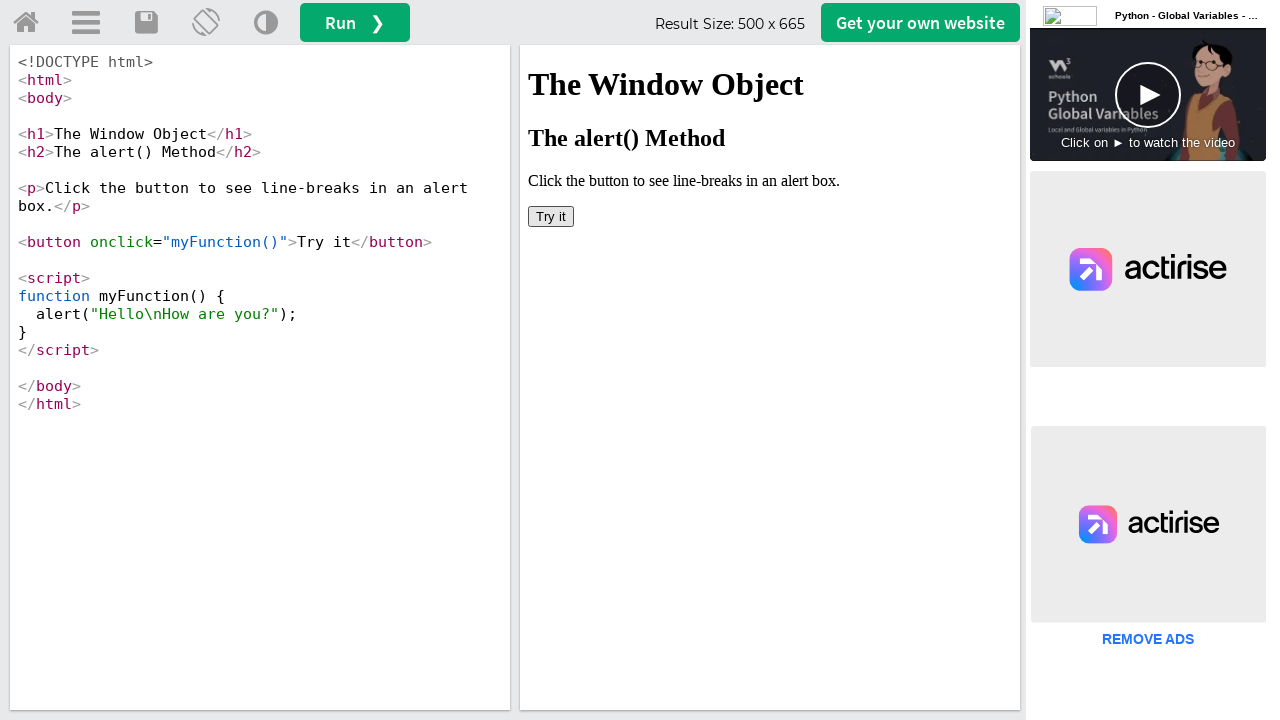

Closed the new page/tab with the alert example
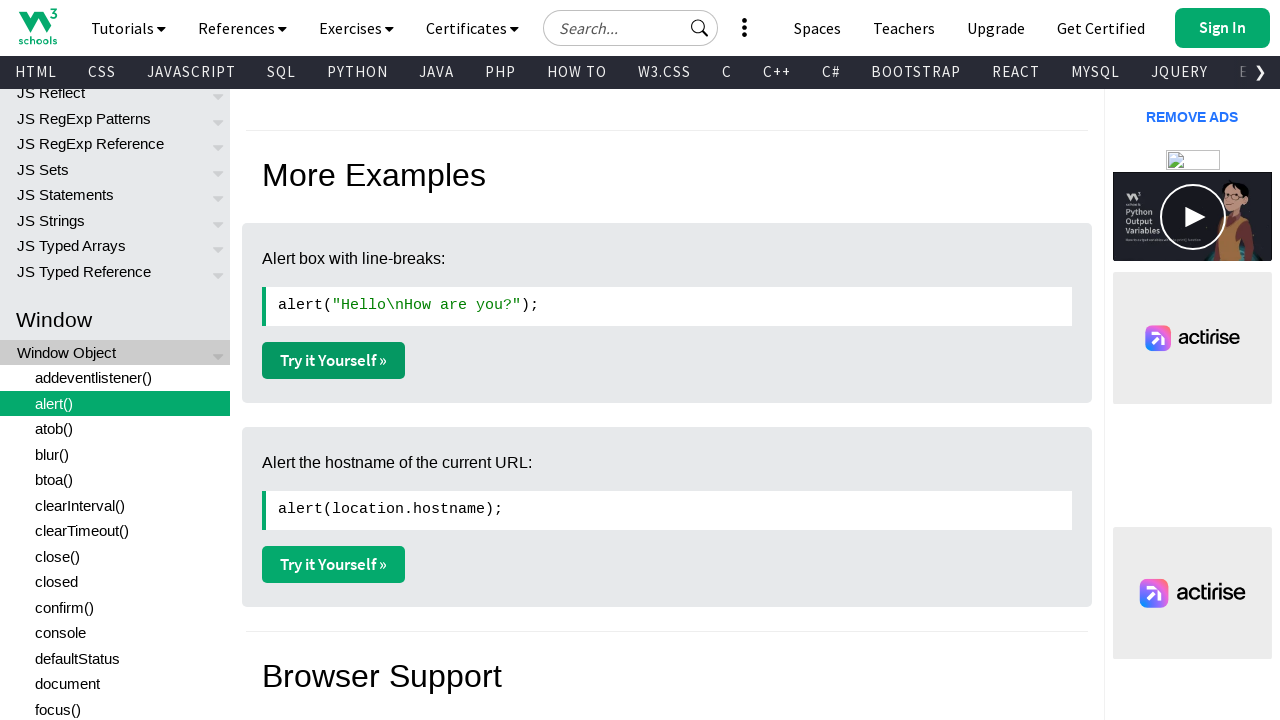

Clicked on atob() method link on main W3Schools page at (115, 429) on a[href='met_win_atob.asp']
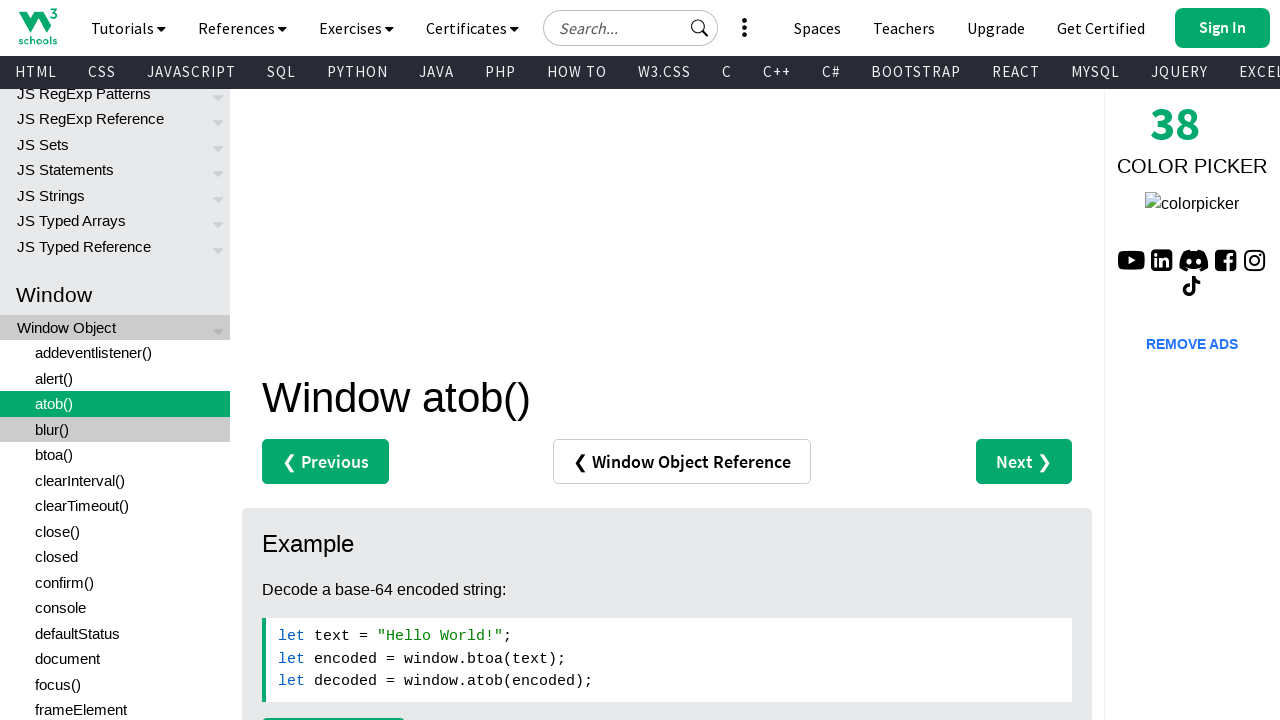

Navigation to atob() method page completed
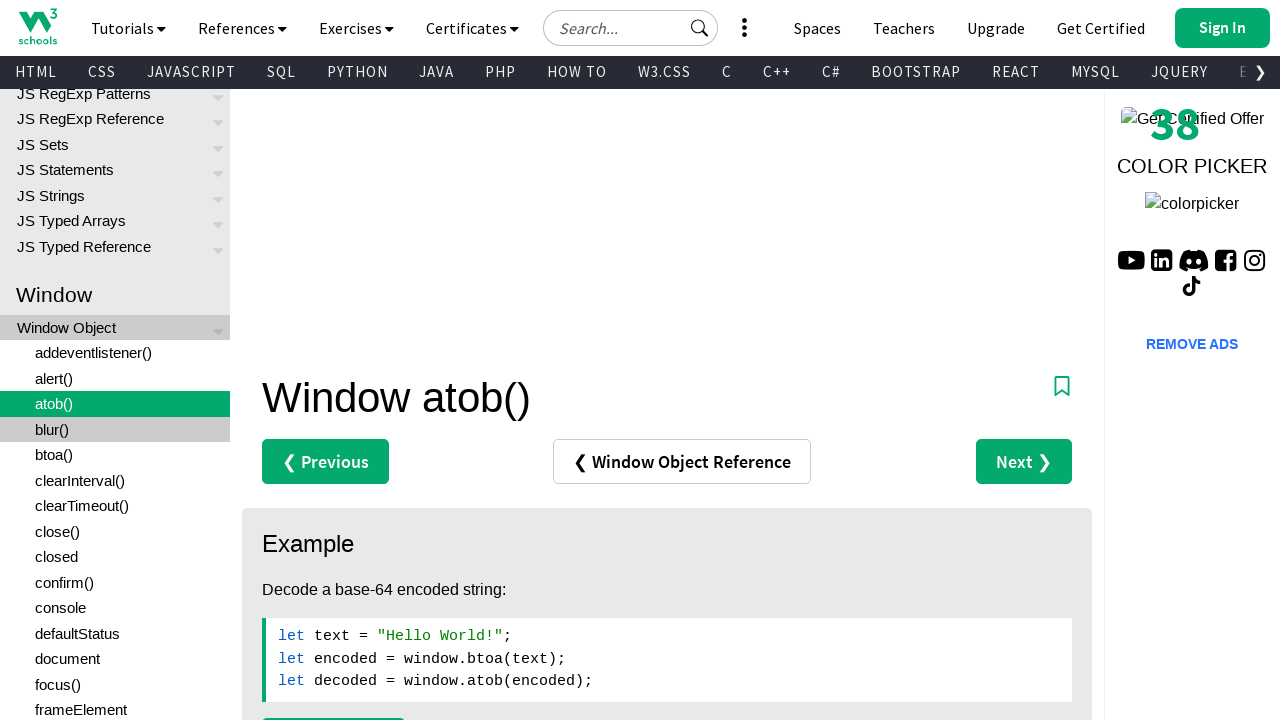

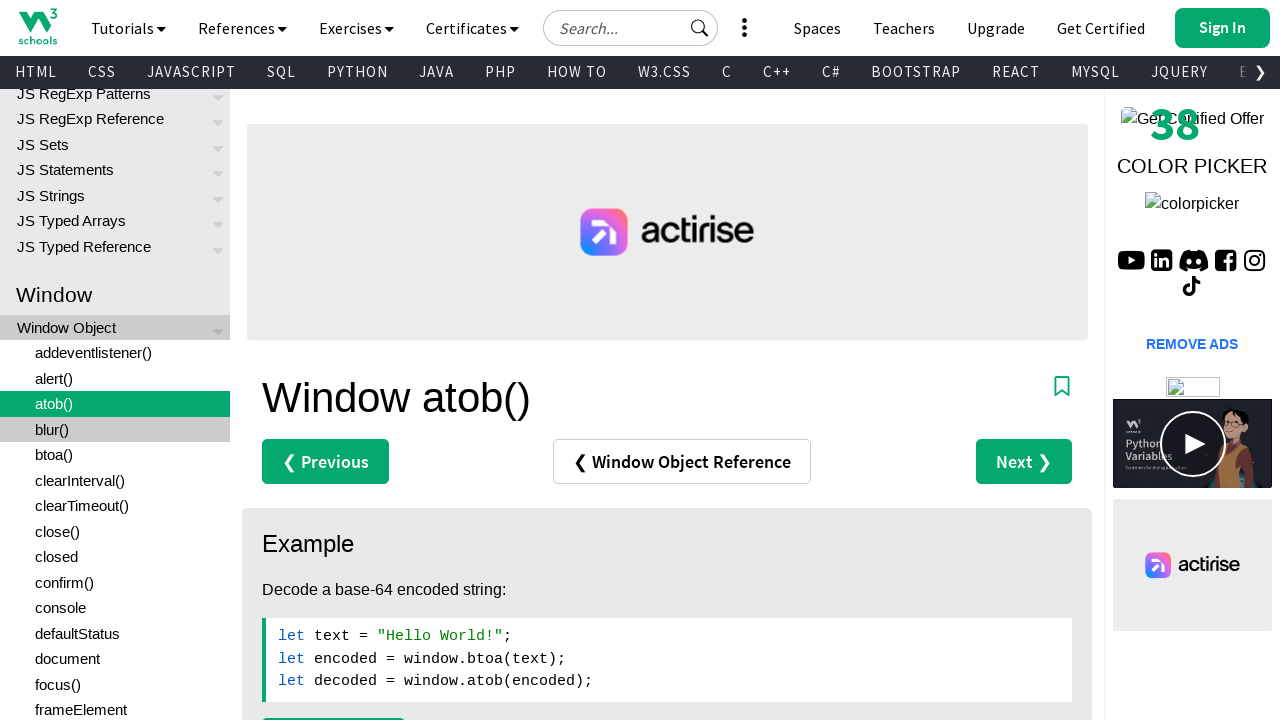